Tests prompt alert functionality by navigating to the prompt alert section, triggering a prompt dialog, entering text, and accepting it

Starting URL: http://demo.automationtesting.in/Alerts.html

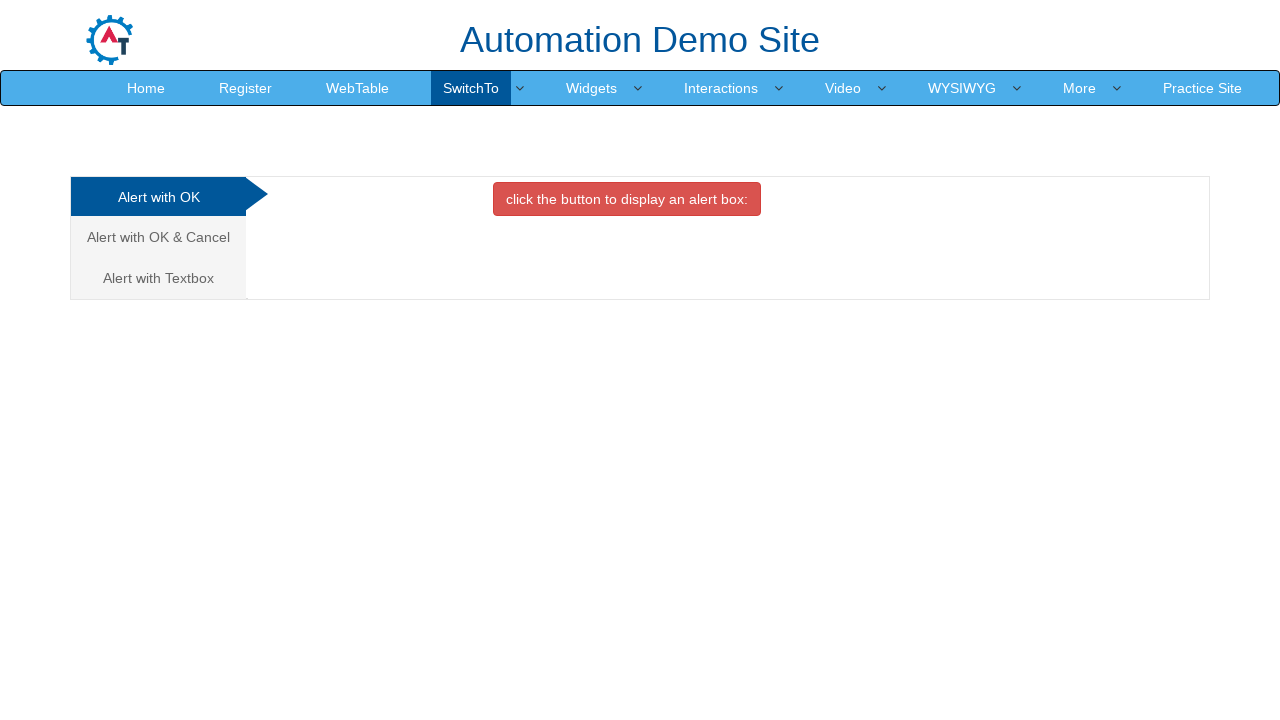

Clicked on the Alert with TextBox tab at (158, 278) on (//a[@class='analystic'])[3]
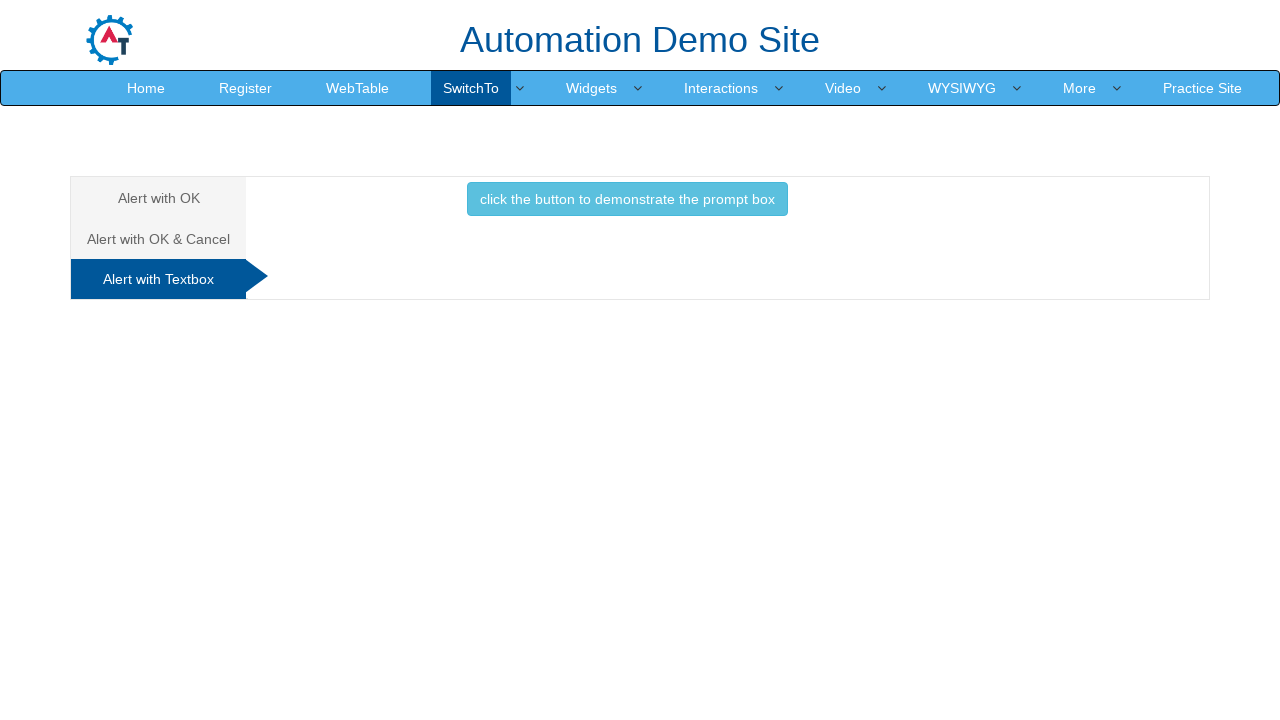

Clicked the button to trigger prompt alert at (627, 199) on xpath=//button[@onclick='promptbox()']
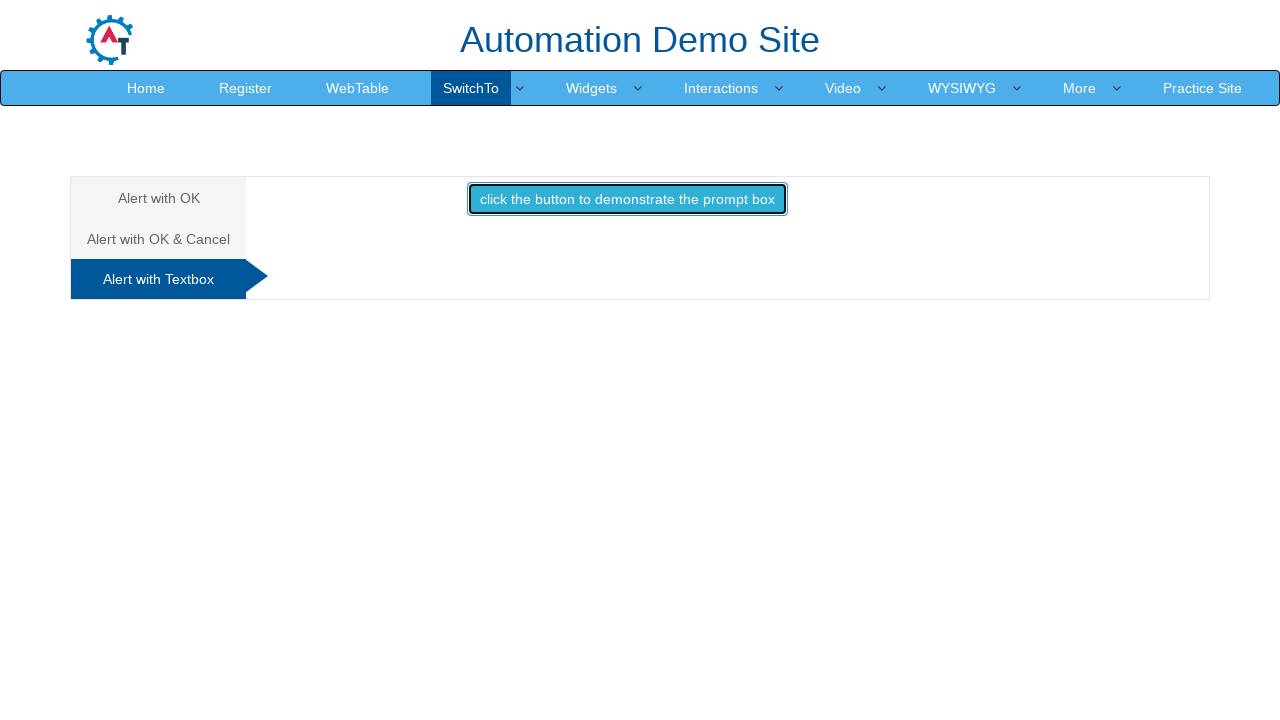

Set up dialog handler to accept prompt with text 'Divya'
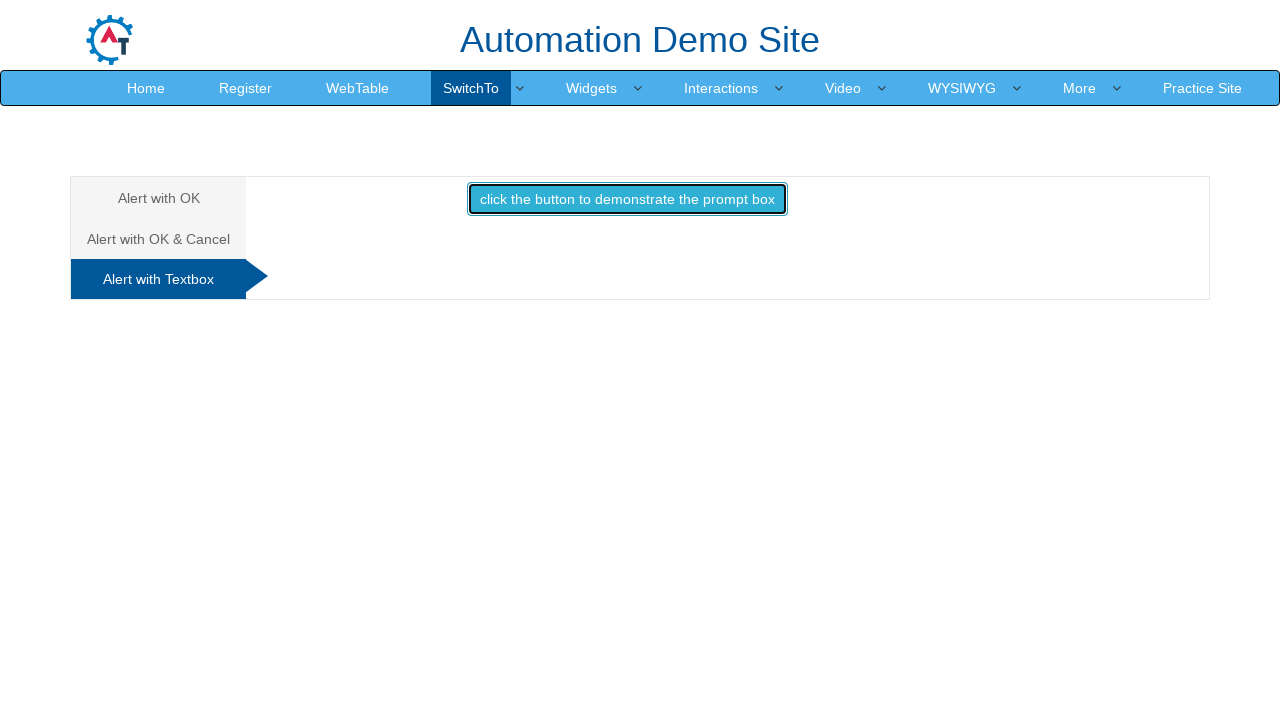

Clicked the button to trigger prompt alert and accepted dialog with 'Divya' at (627, 199) on xpath=//button[@onclick='promptbox()']
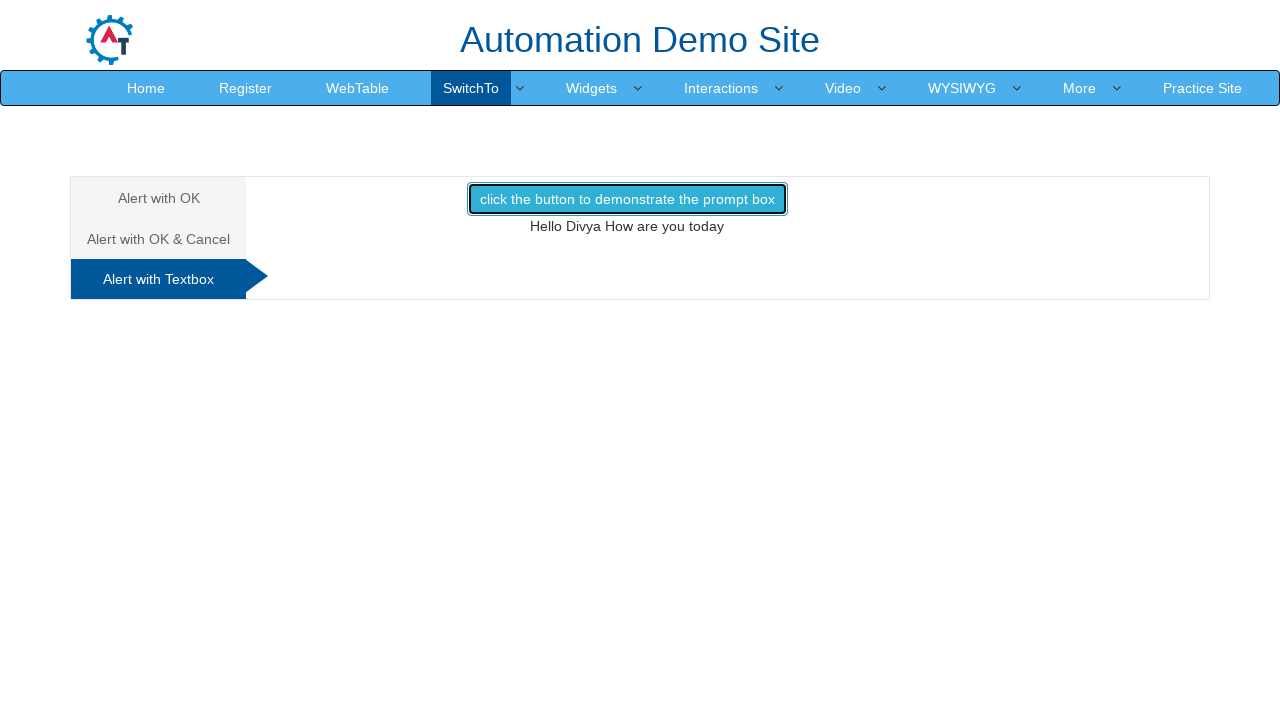

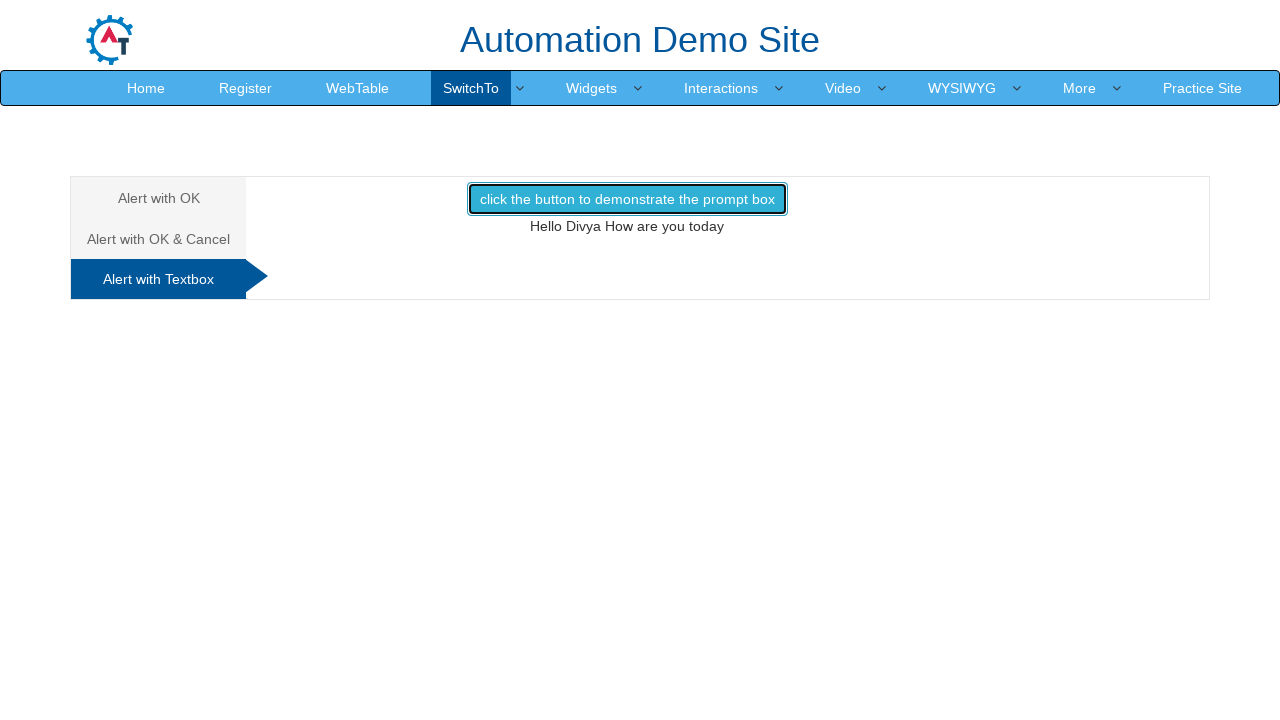